Tests various text input functionalities on leafground.com including filling text boxes, clearing fields, verifying enabled states, and interacting with spinners and keyboards

Starting URL: https://leafground.com/

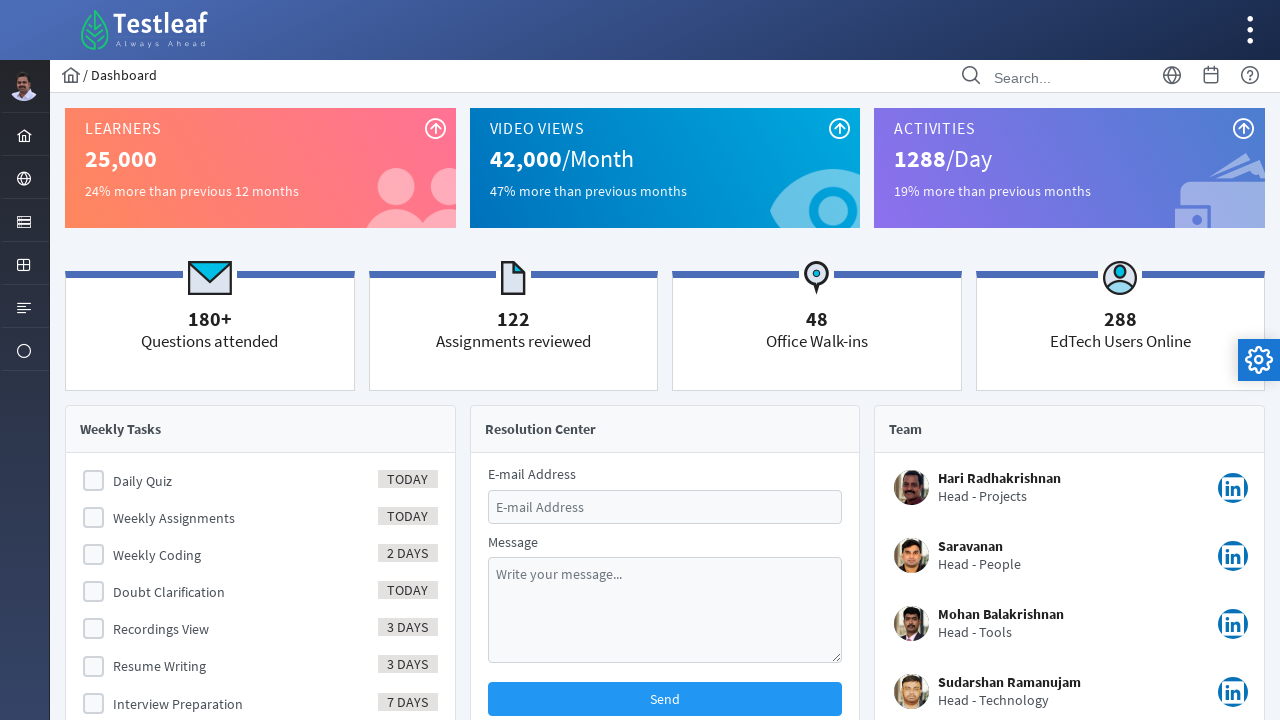

Clicked on Task Manager menu at (24, 220) on #menuform\:j_idt40
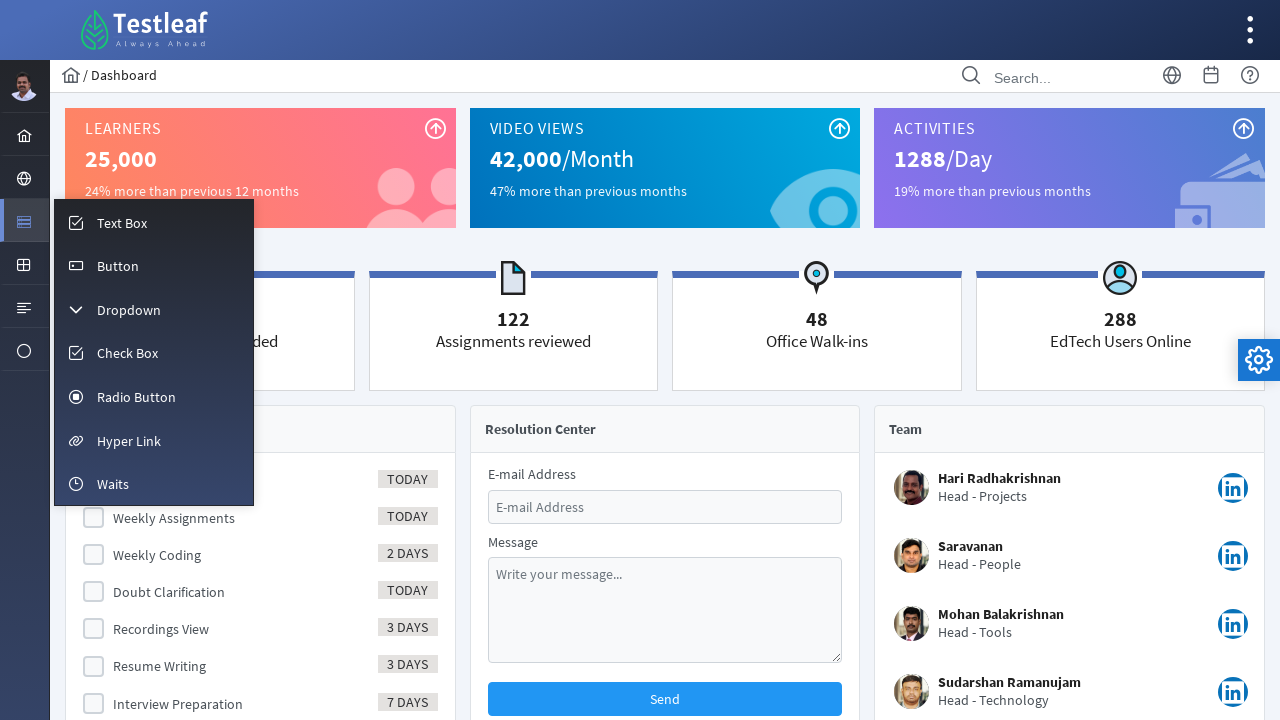

Clicked on text/input menu item at (154, 222) on #menuform\:m_input
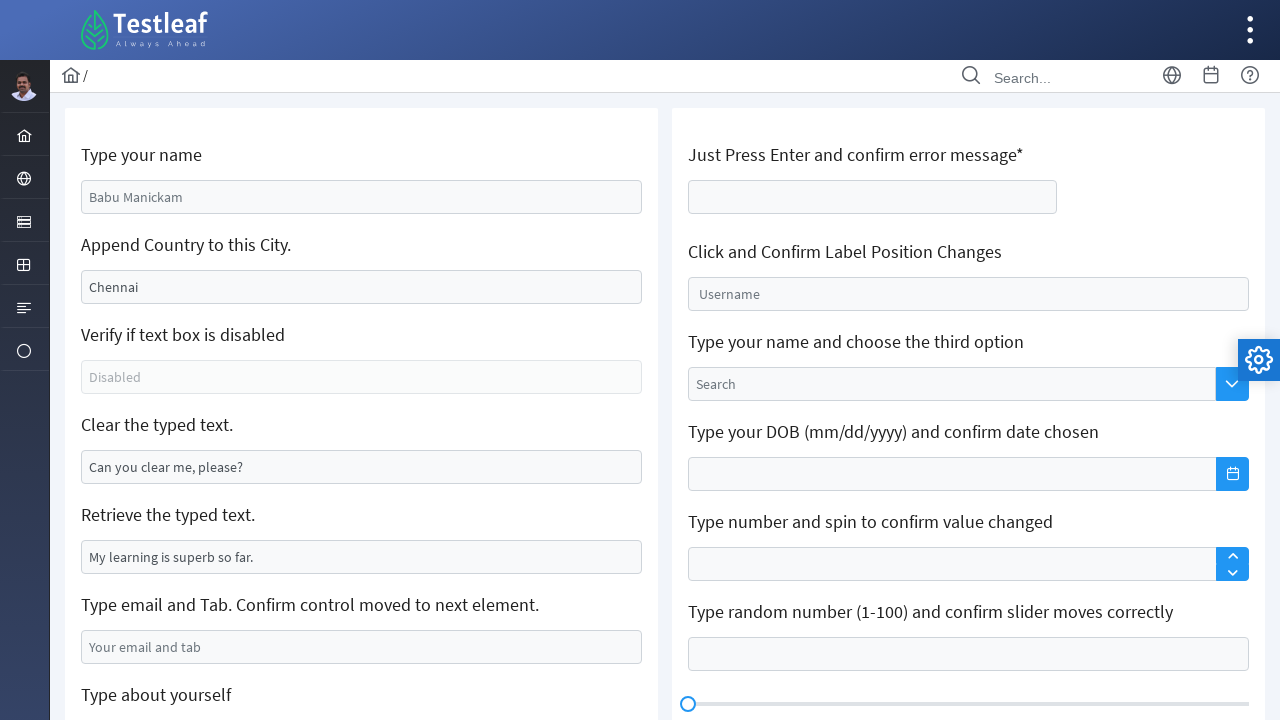

Filled name field with 'Babu Manickam' on #j_idt88\:name
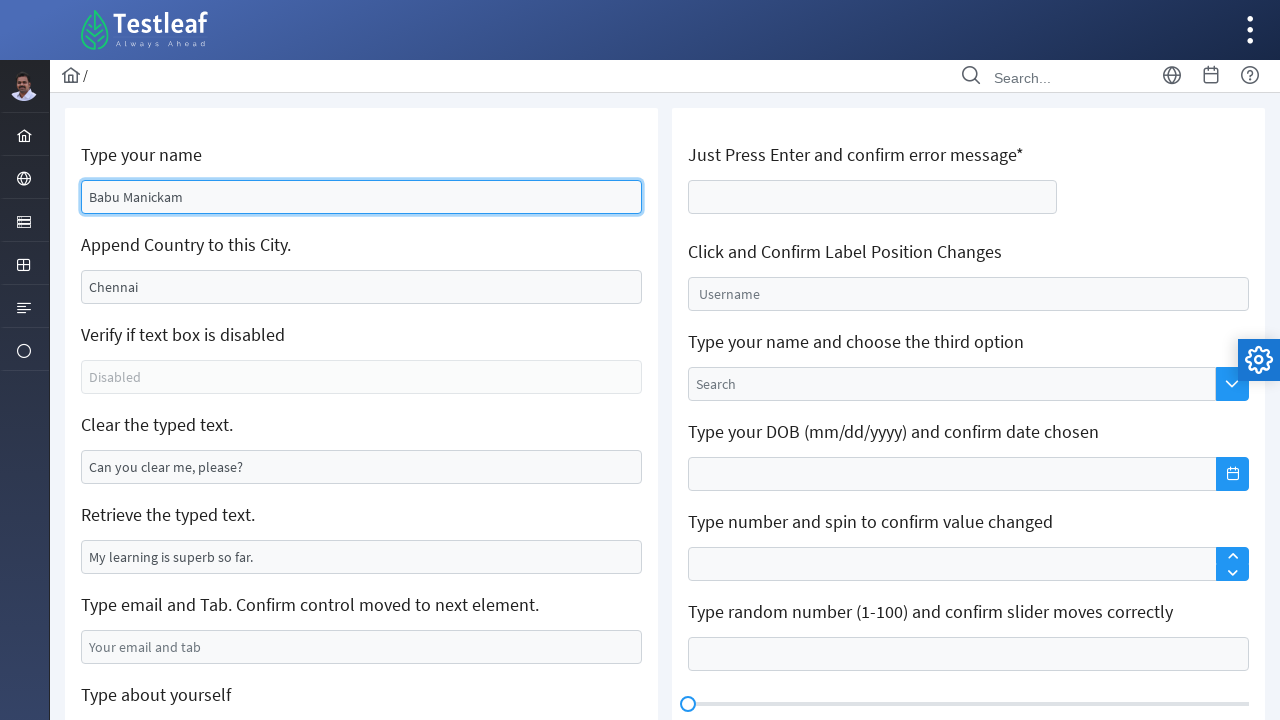

Cleared city field on #j_idt88\:j_idt91
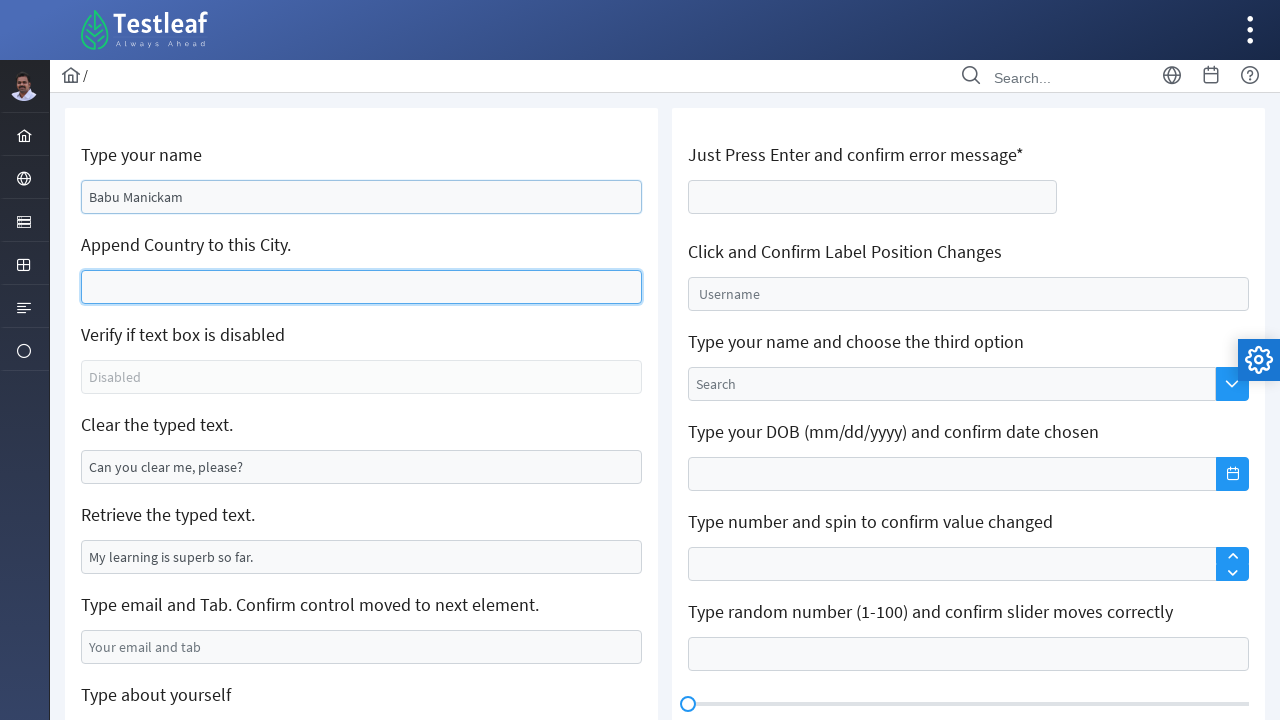

Filled city field with 'Chennai' on #j_idt88\:j_idt91
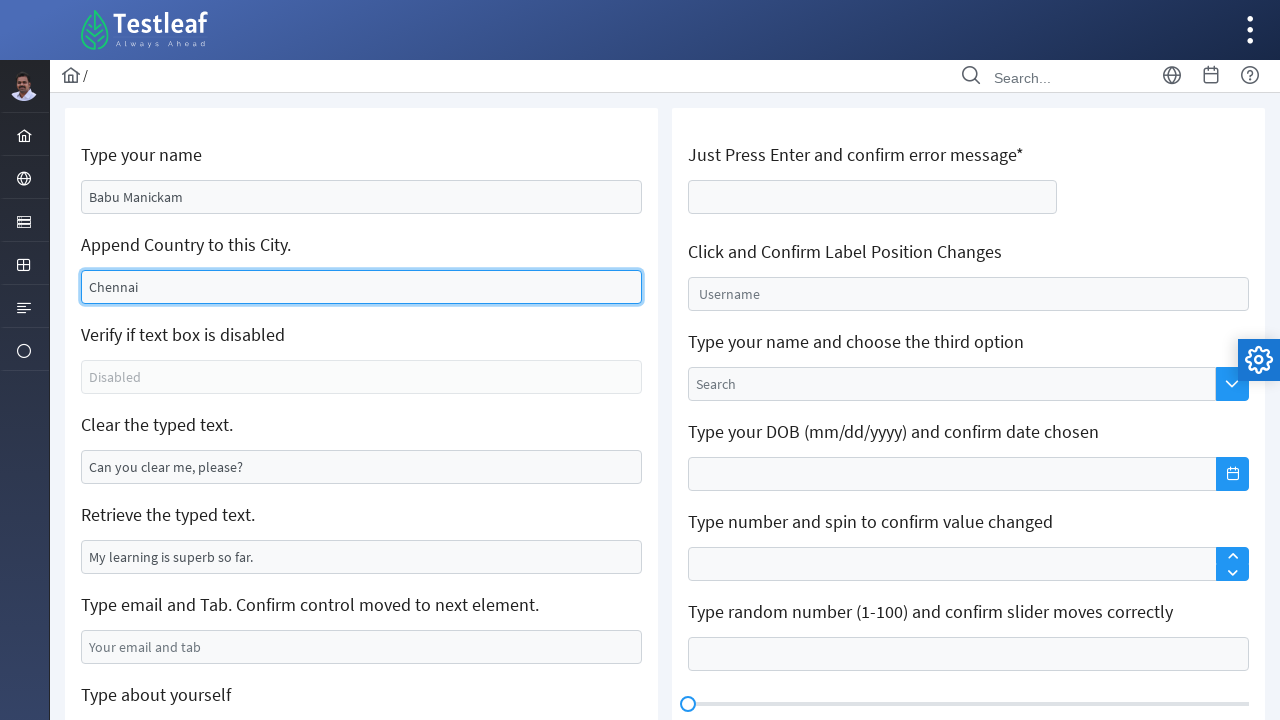

Verified text box enabled state: False
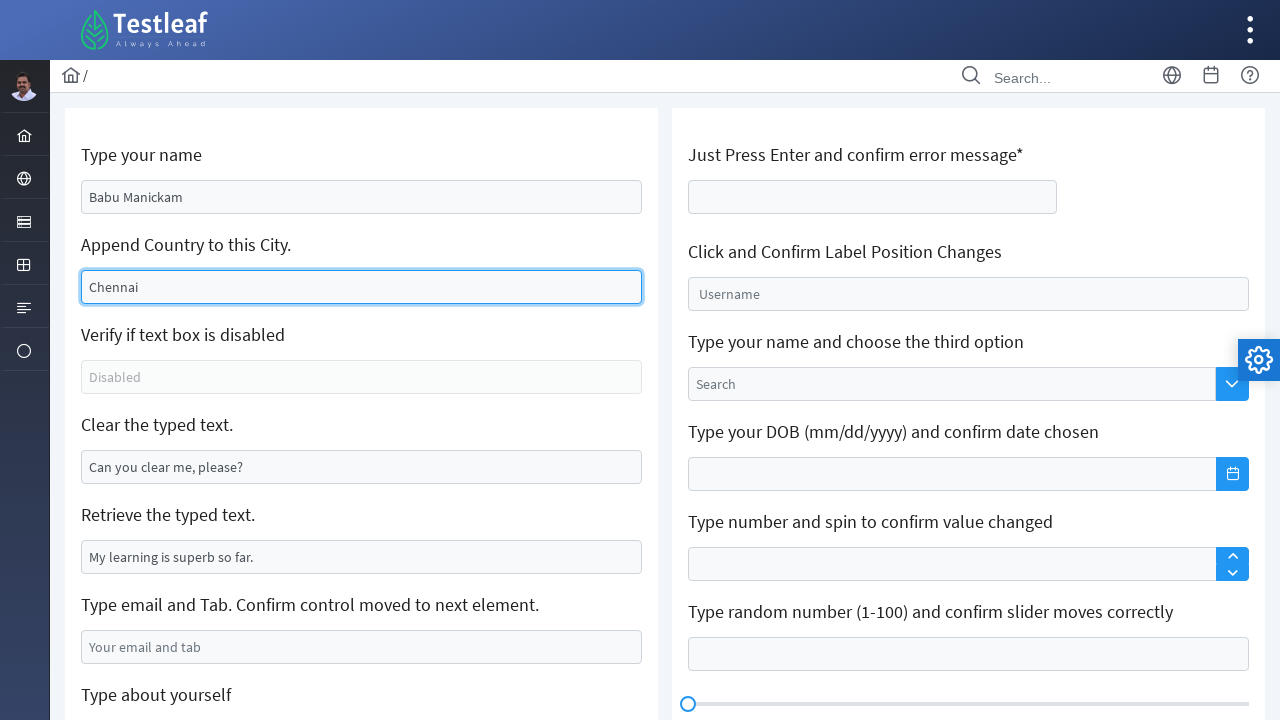

Cleared text field on #j_idt88\:j_idt95
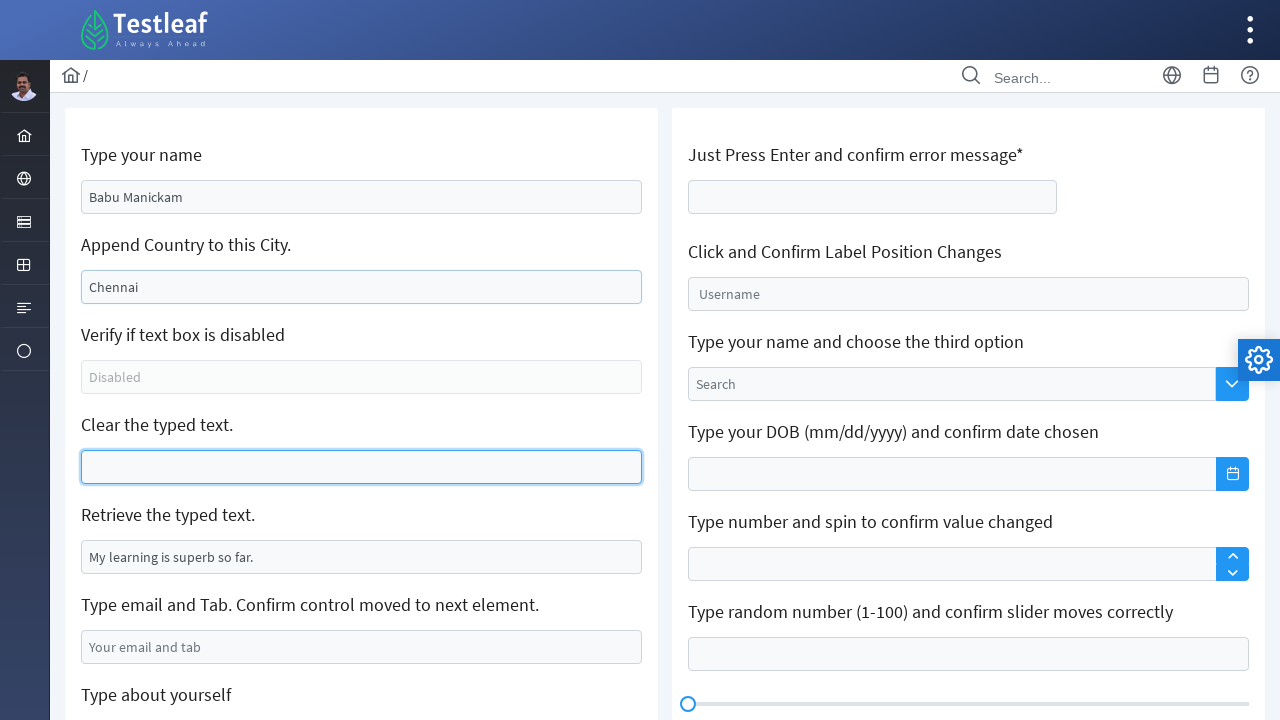

Retrieved text from field: 
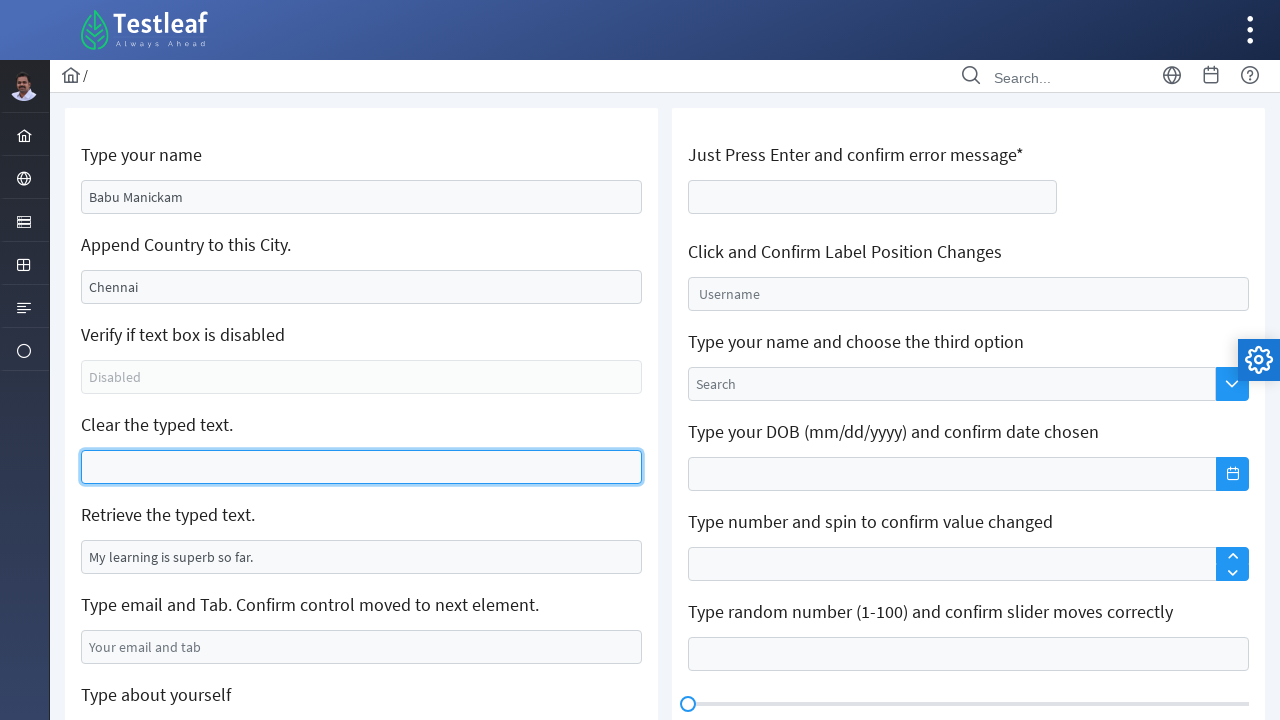

Filled email field with 'abc@gmail.com' on #j_idt88\:j_idt99
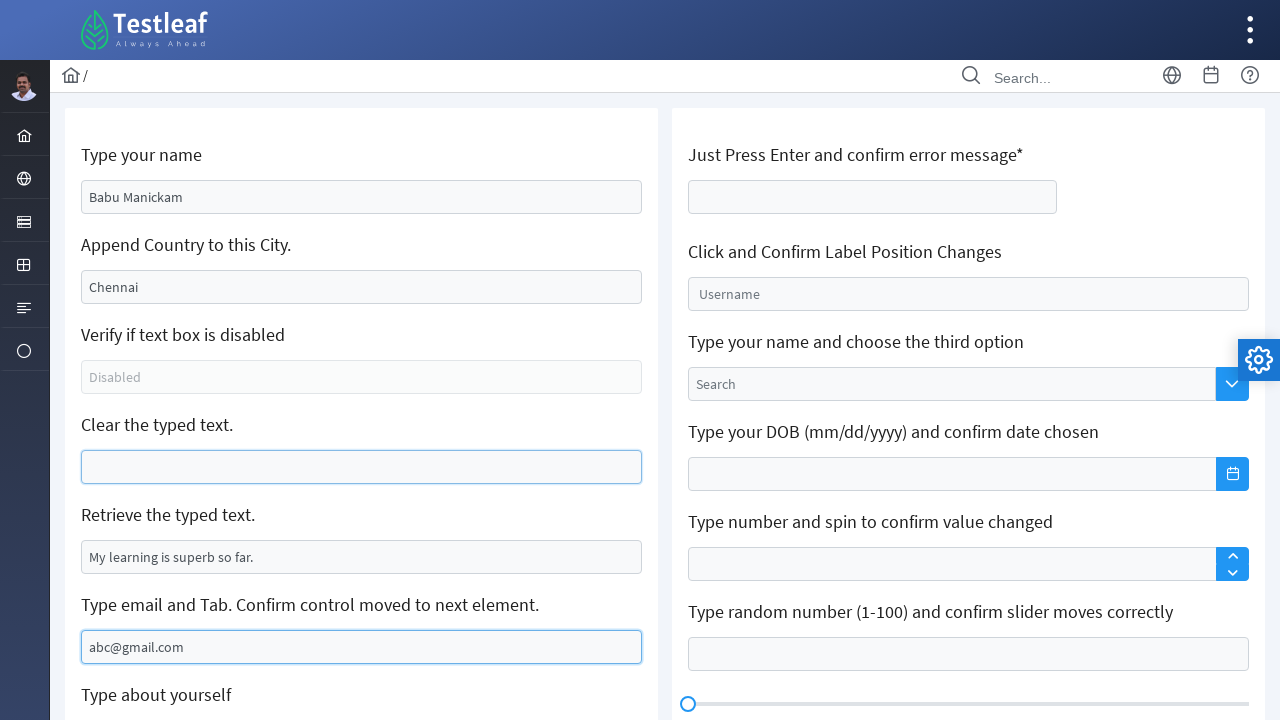

Pressed Tab key in email field on #j_idt88\:j_idt99
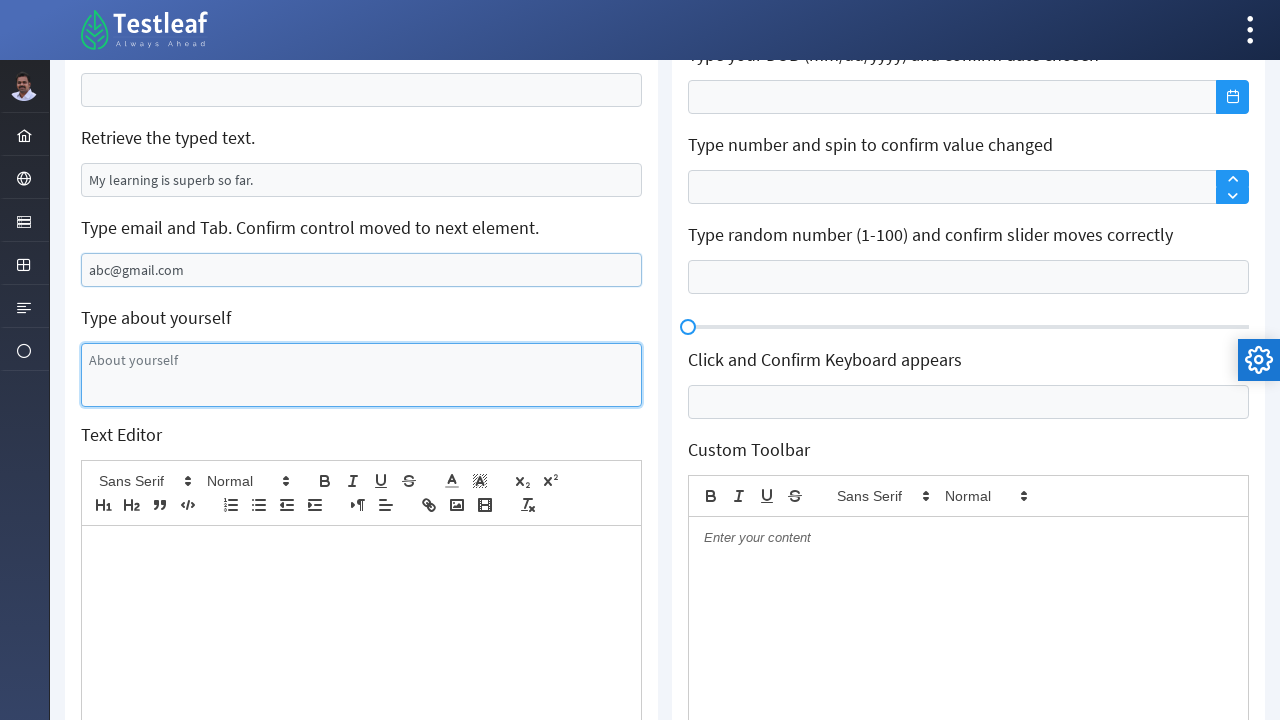

Filled about text area with welcome message on #j_idt88\:j_idt101
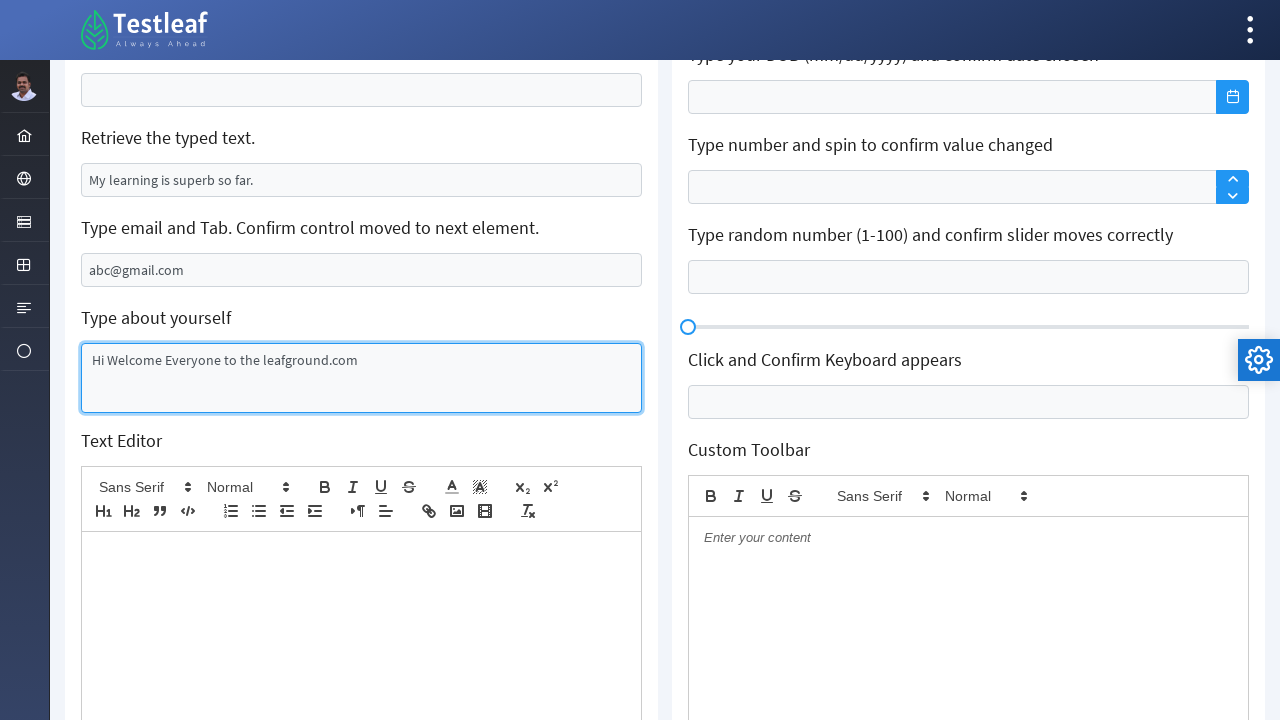

Filled age field with '20' on #j_idt106\:thisform\:age
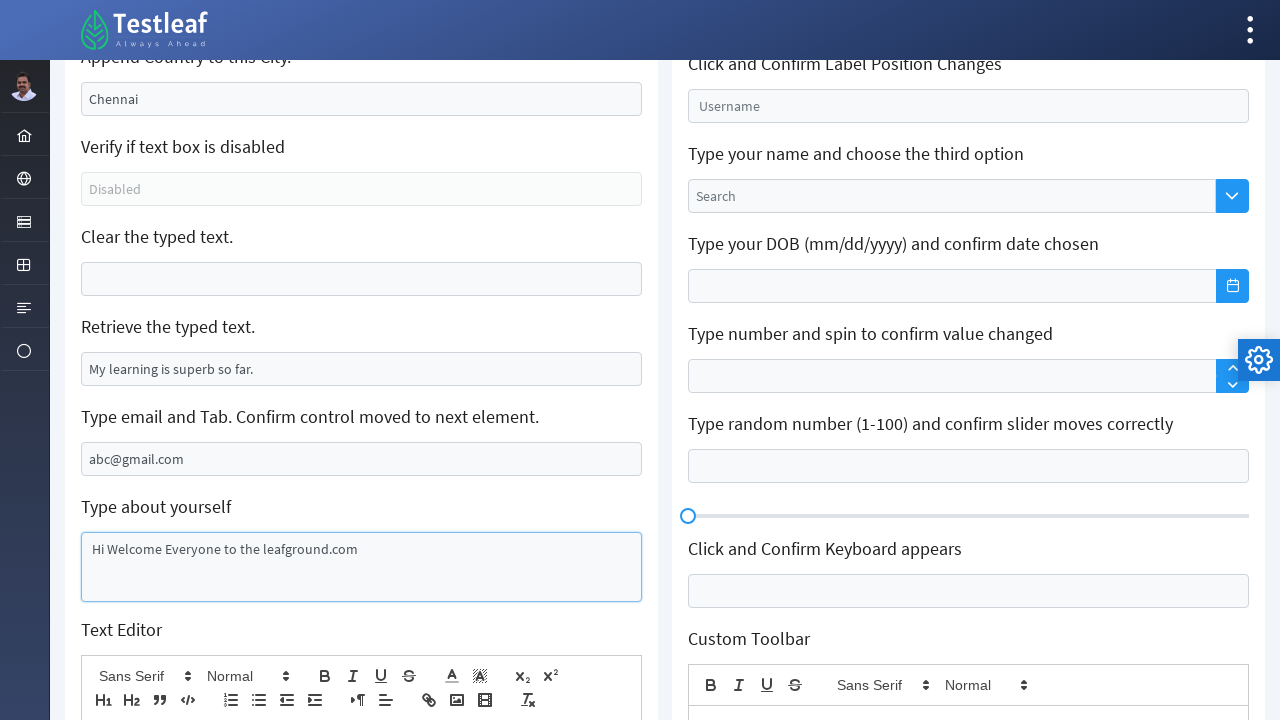

Pressed Enter key in age field on #j_idt106\:thisform\:age
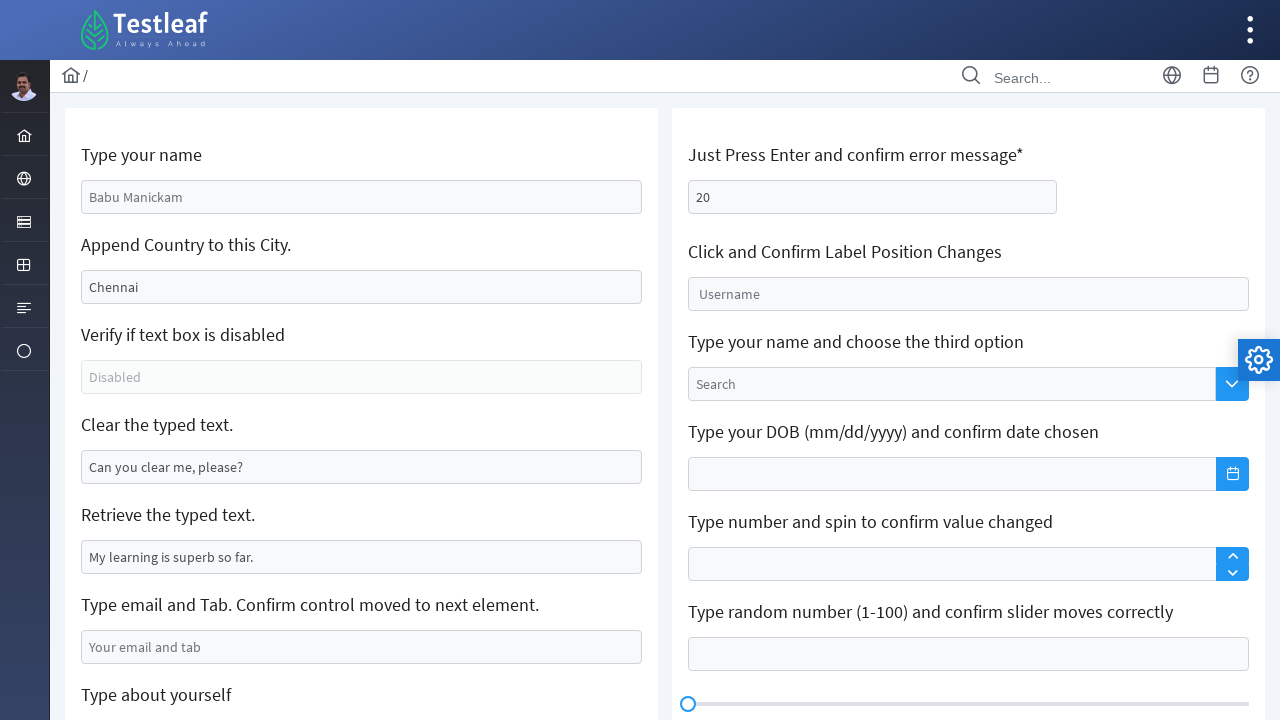

Spinner input field is now visible
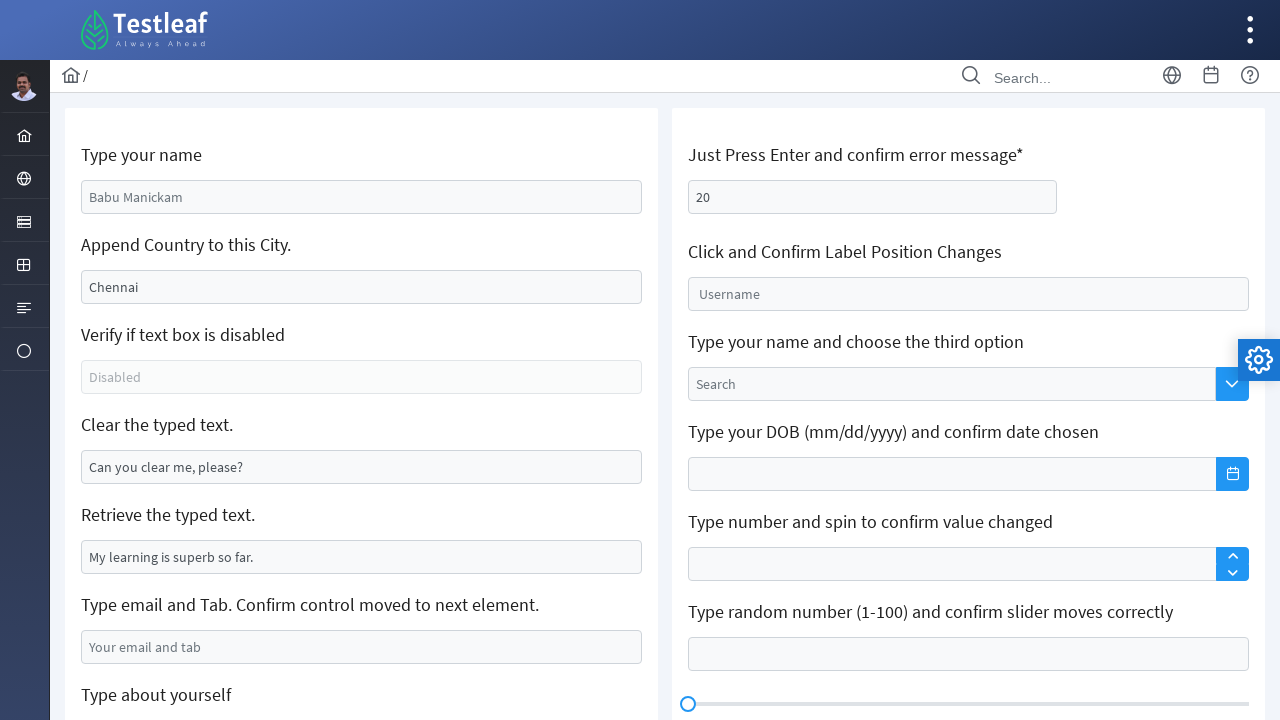

Filled spinner input field with '0' on #j_idt106\:j_idt118_input
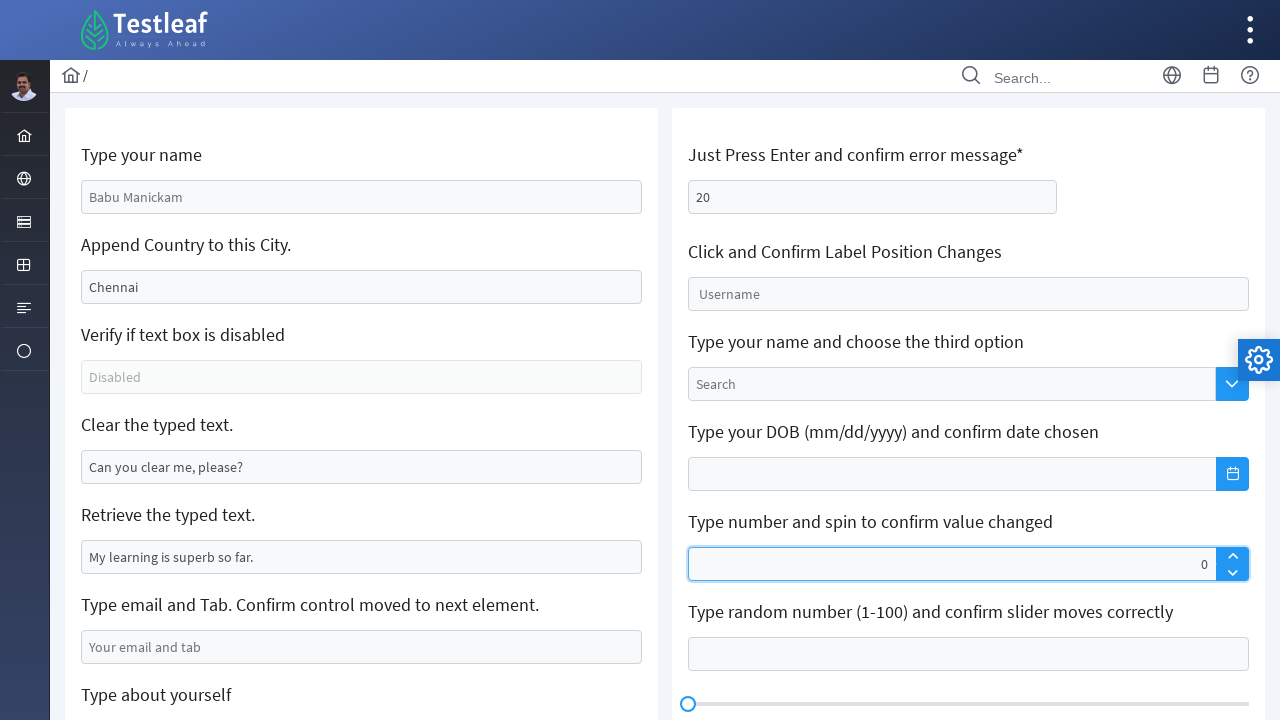

Clicked spinner down button (first click) at (1232, 572) on xpath=//*[@class='ui-icon ui-c ui-icon-triangle-1-s']
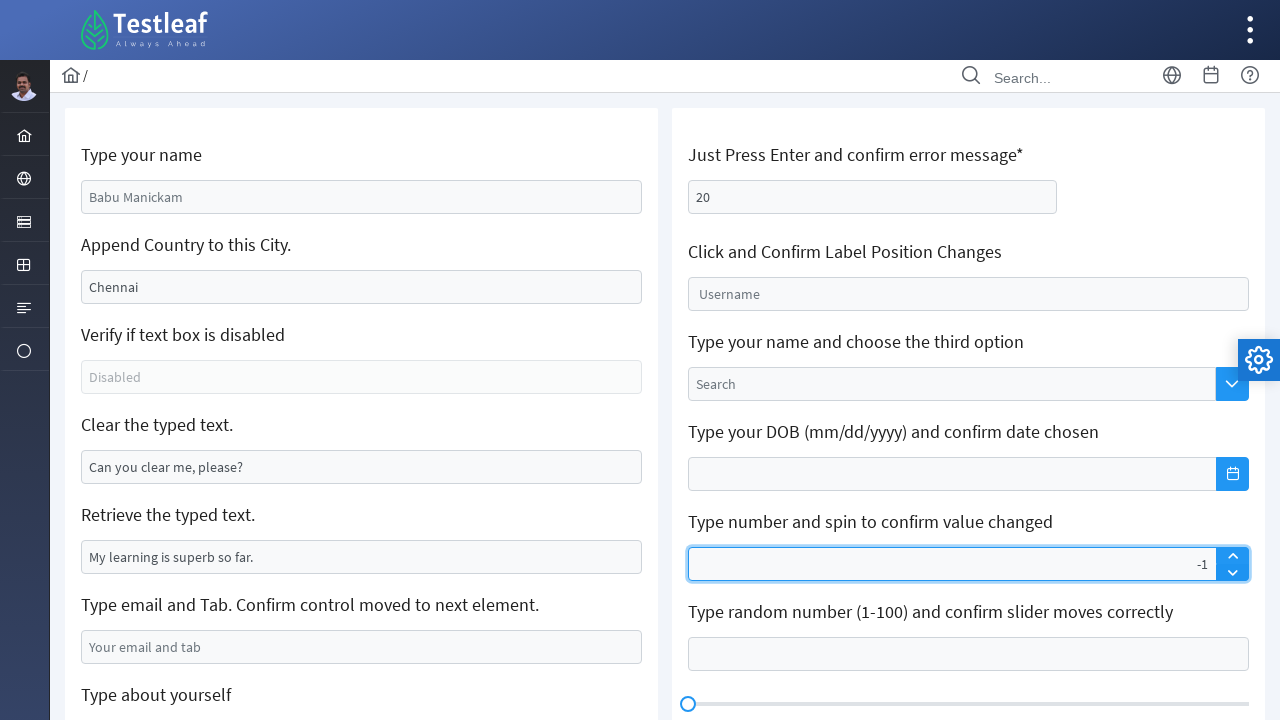

Clicked spinner down button (second click) at (1232, 572) on xpath=//*[@class='ui-icon ui-c ui-icon-triangle-1-s']
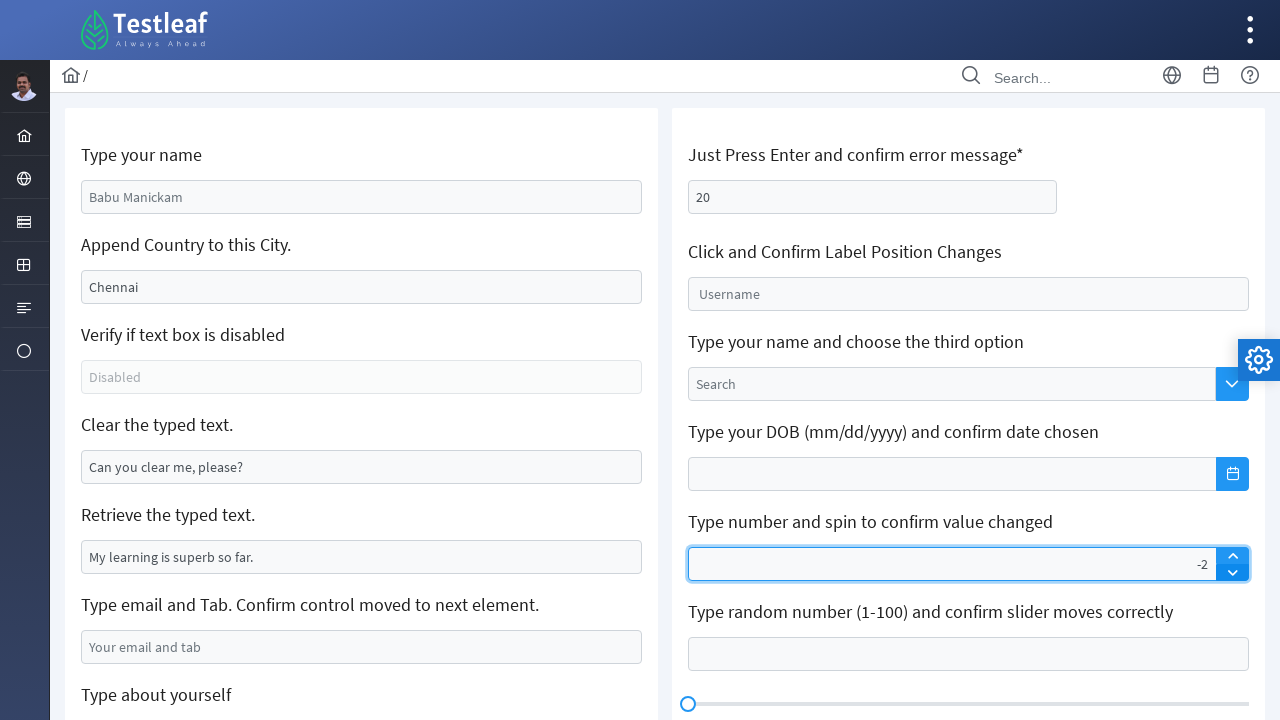

Clicked keyboard field at (968, 361) on #j_idt106\:j_idt122
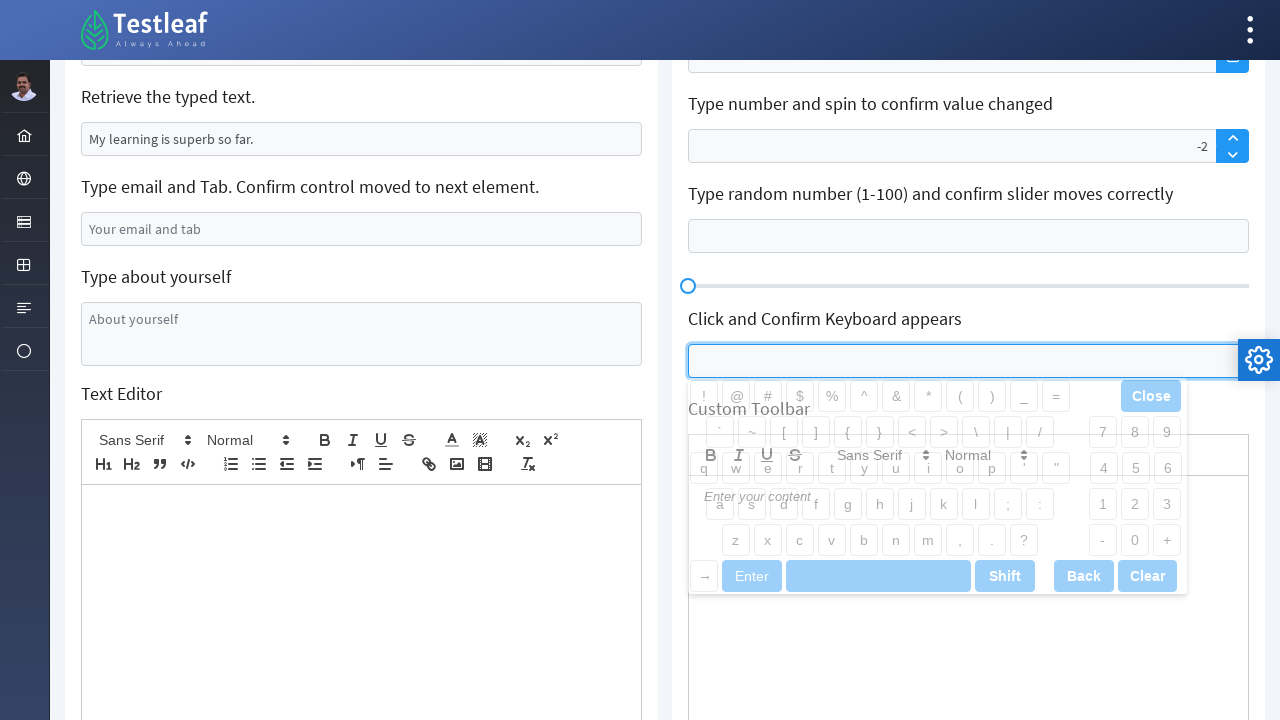

Keyboard popup has appeared
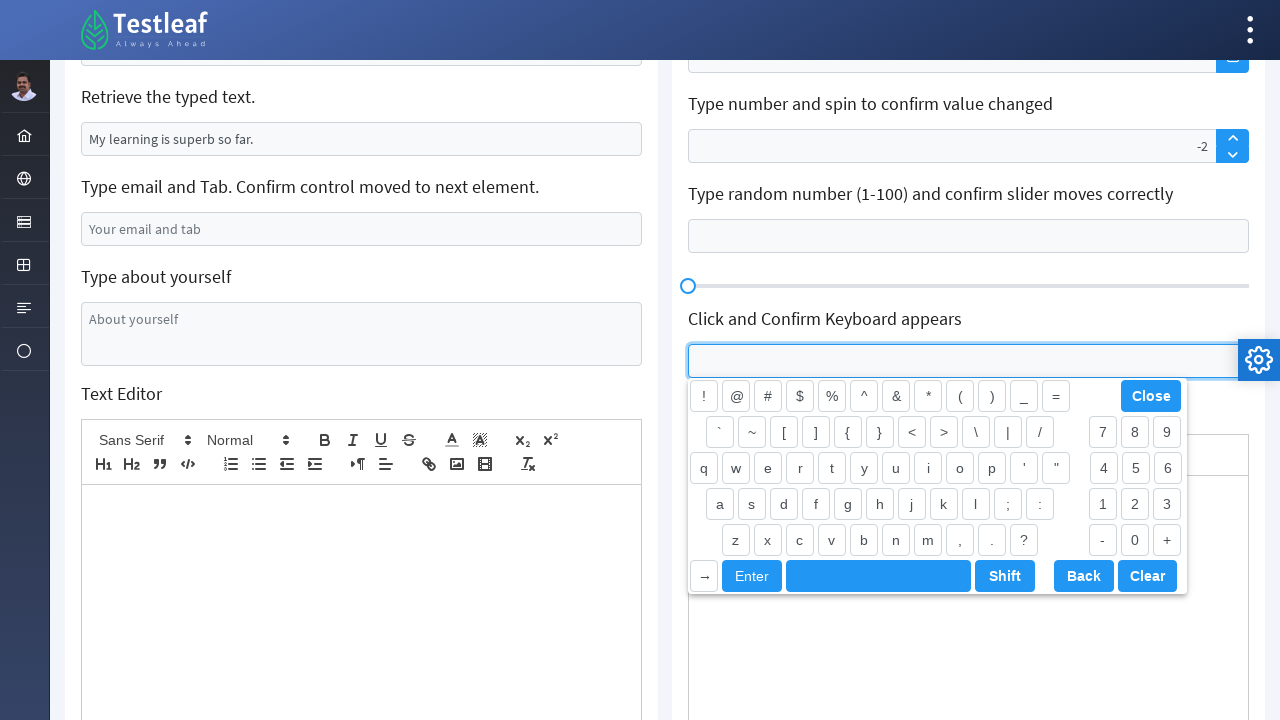

Clicked Close button on keyboard popup at (1151, 396) on xpath=//*[text()='Close']
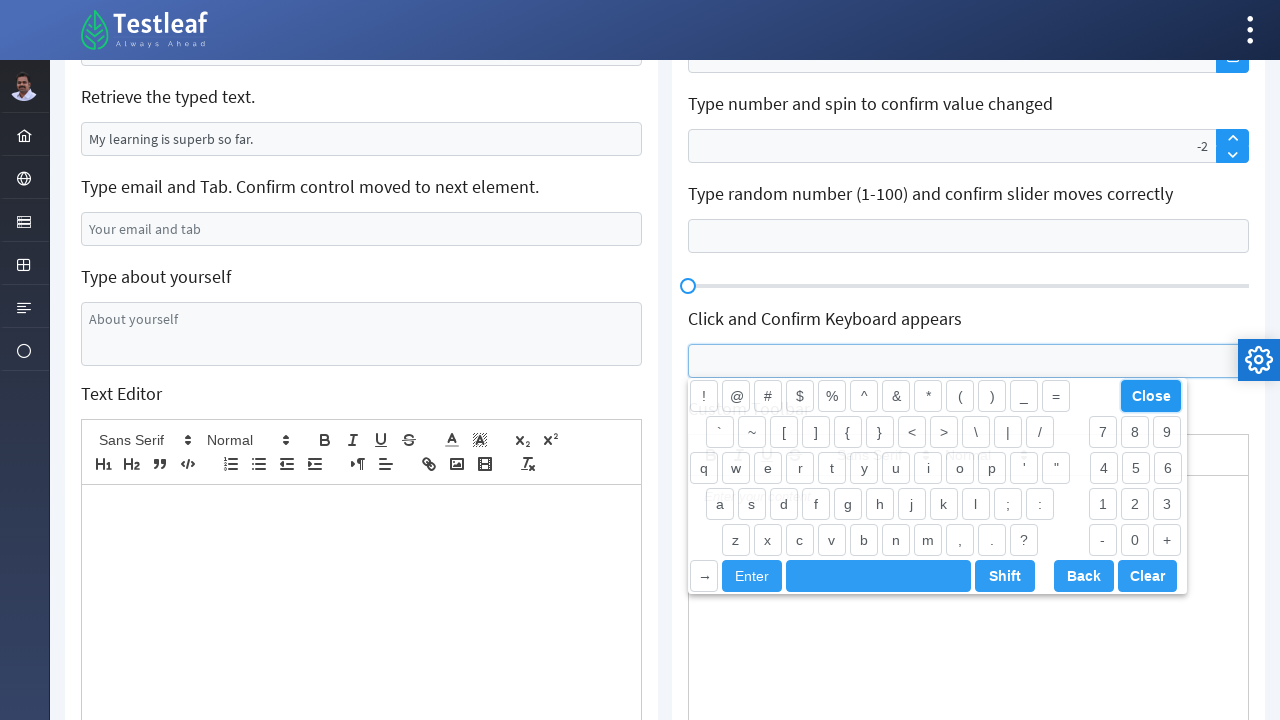

Navigated back to previous page
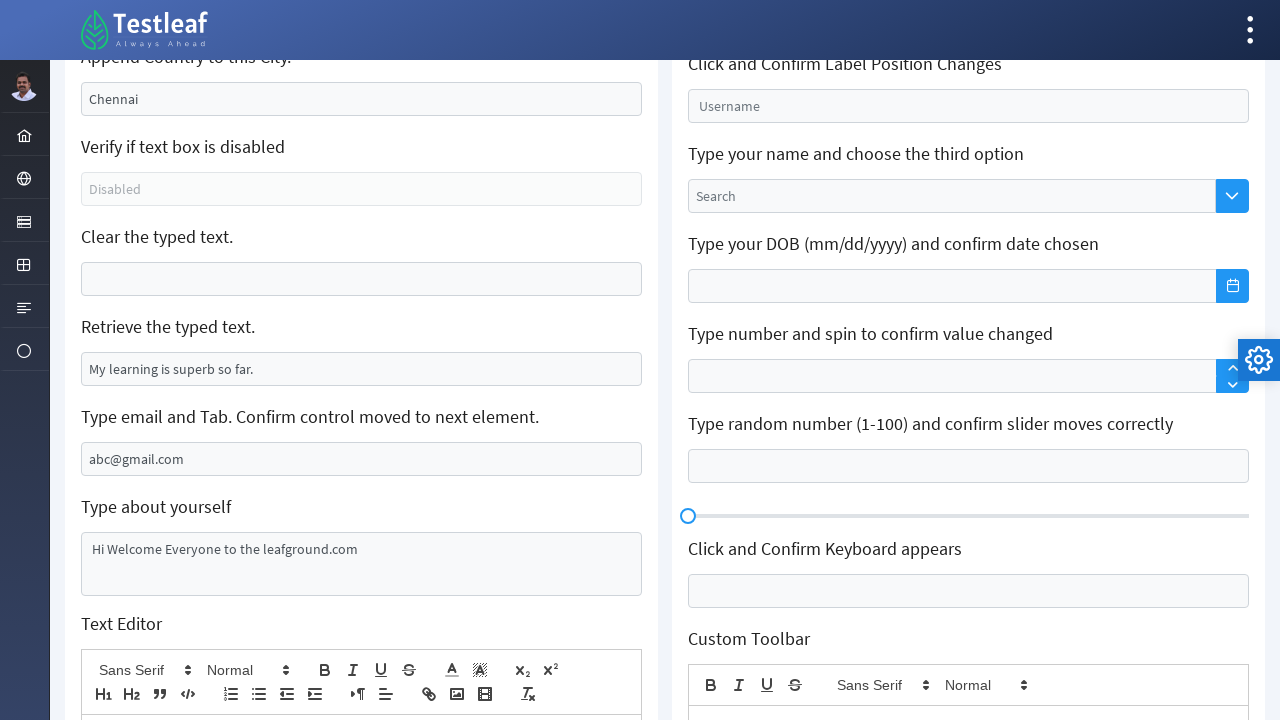

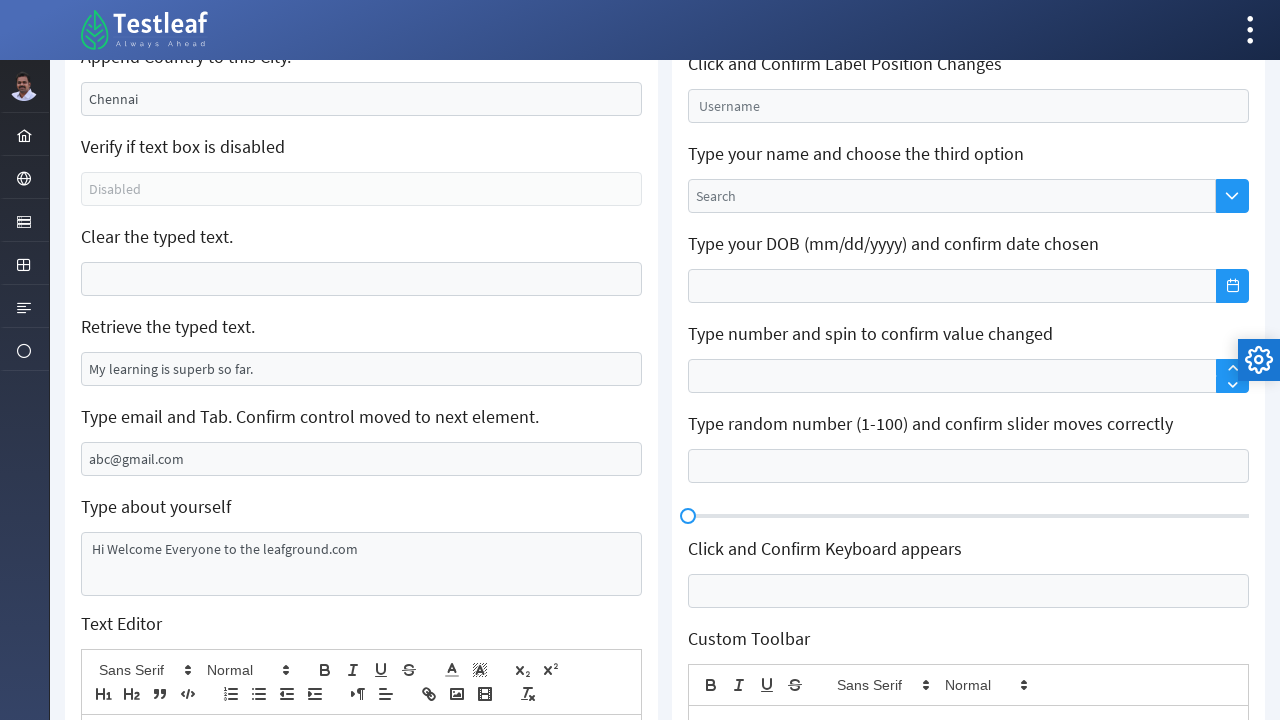